Tests submitting an empty feedback form, clicking Yes to confirm, and verifying the generic thank you message appears without a name

Starting URL: https://kristinek.github.io/site/tasks/provide_feedback

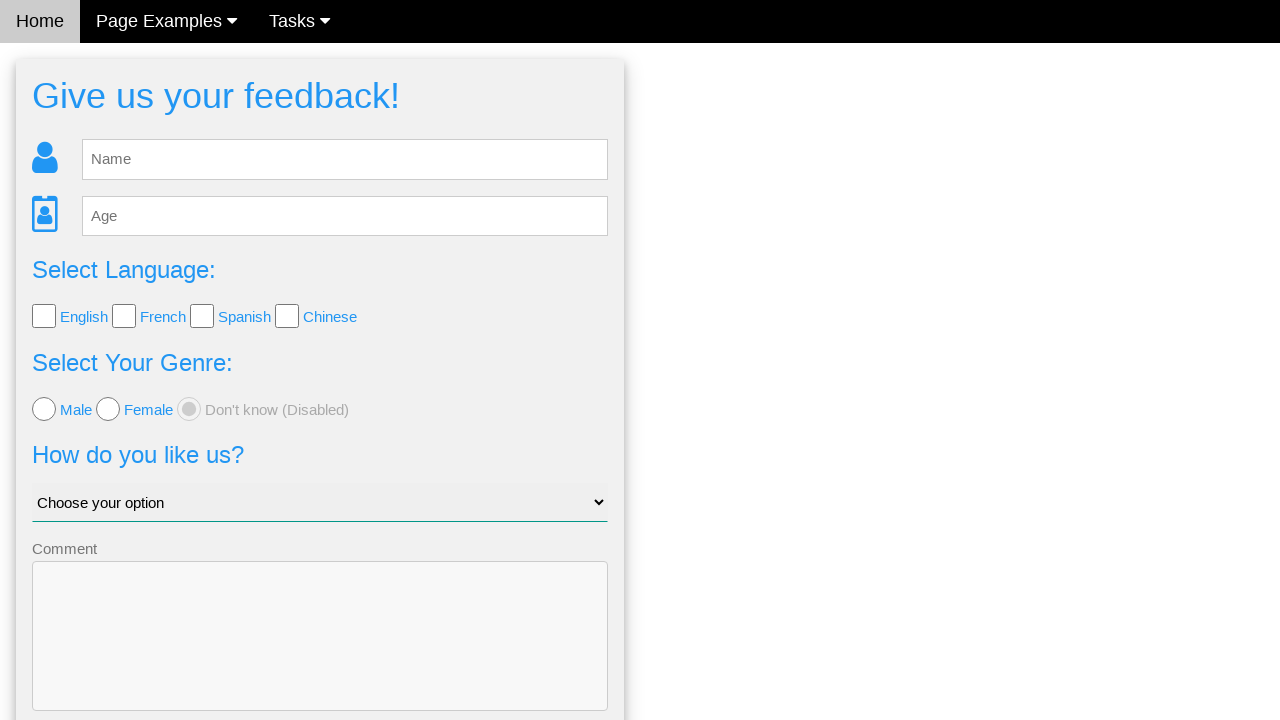

Clicked Send button without entering any feedback data at (320, 656) on .w3-btn-block.w3-blue.w3-section
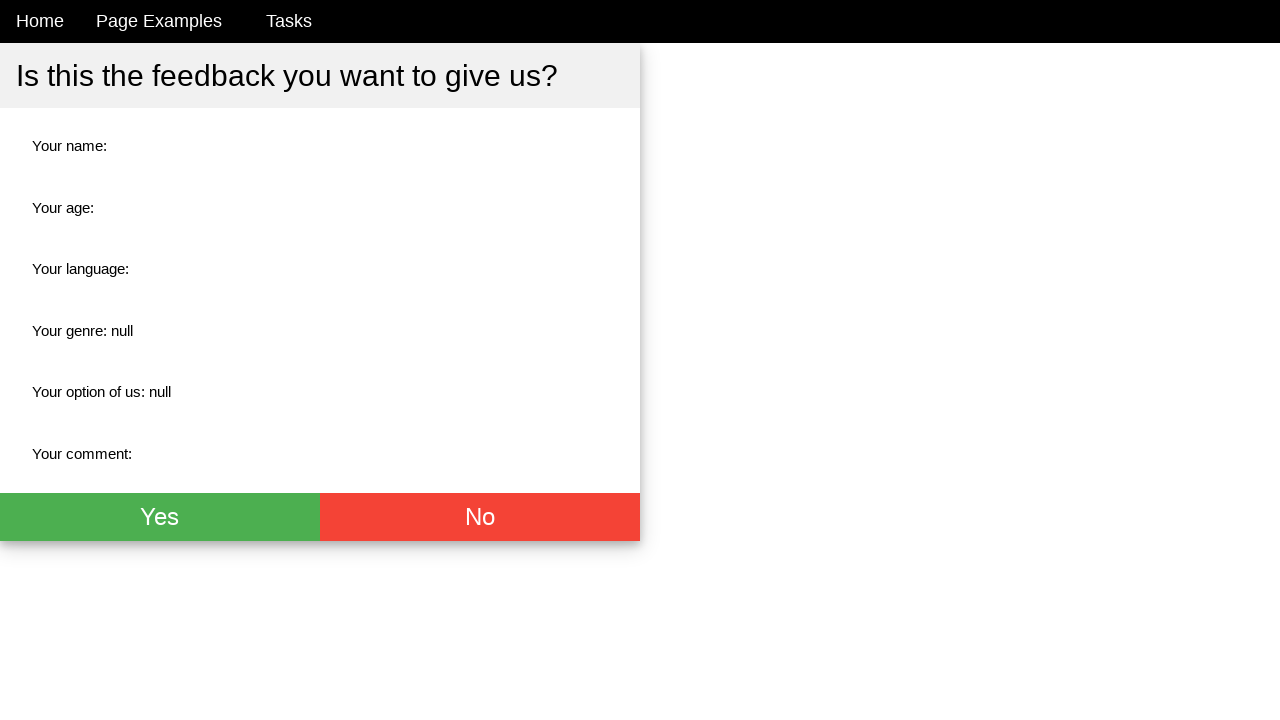

Confirmation dialog appeared with Yes button
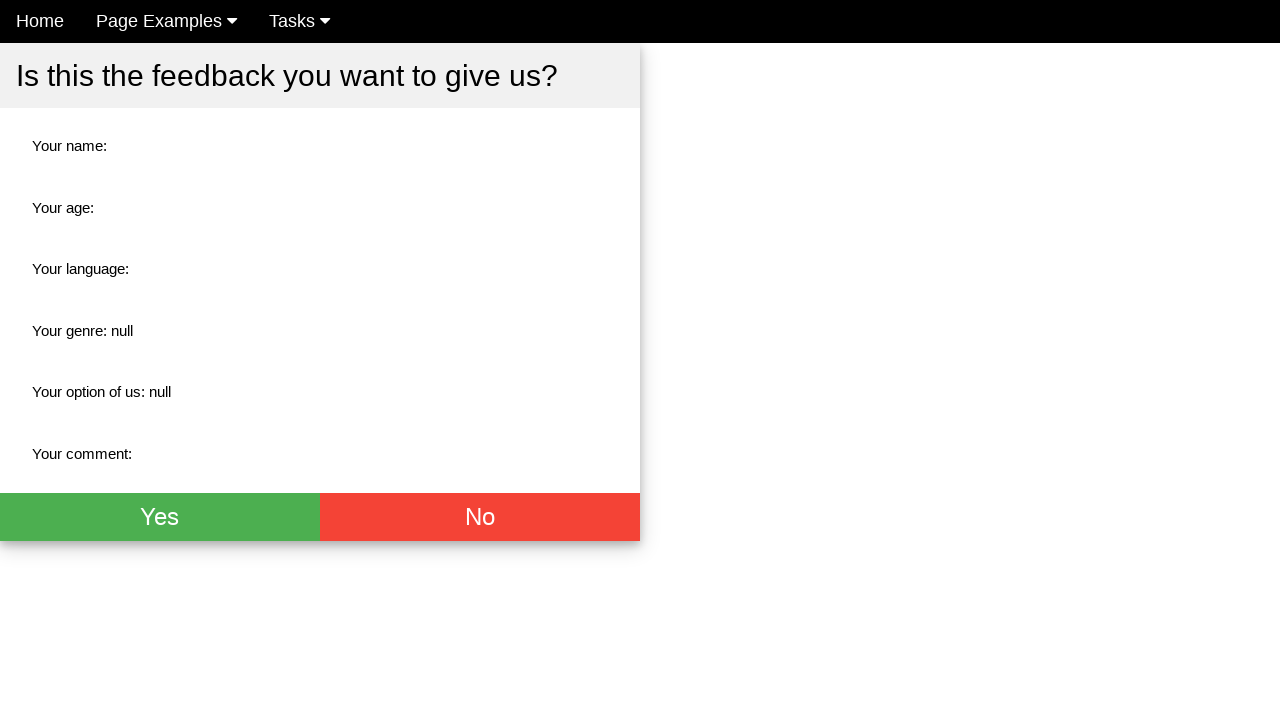

Clicked Yes button to confirm empty feedback submission at (160, 517) on button.w3-btn.w3-green.w3-xlarge
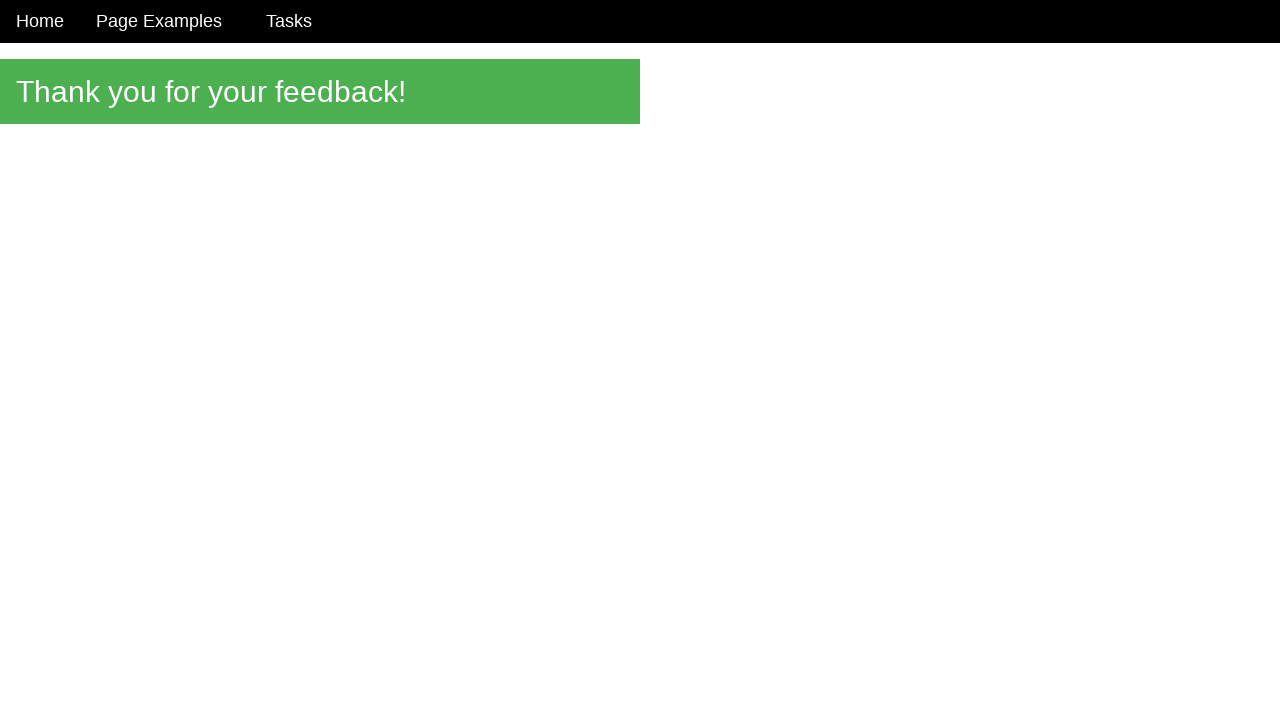

Thank you message element loaded
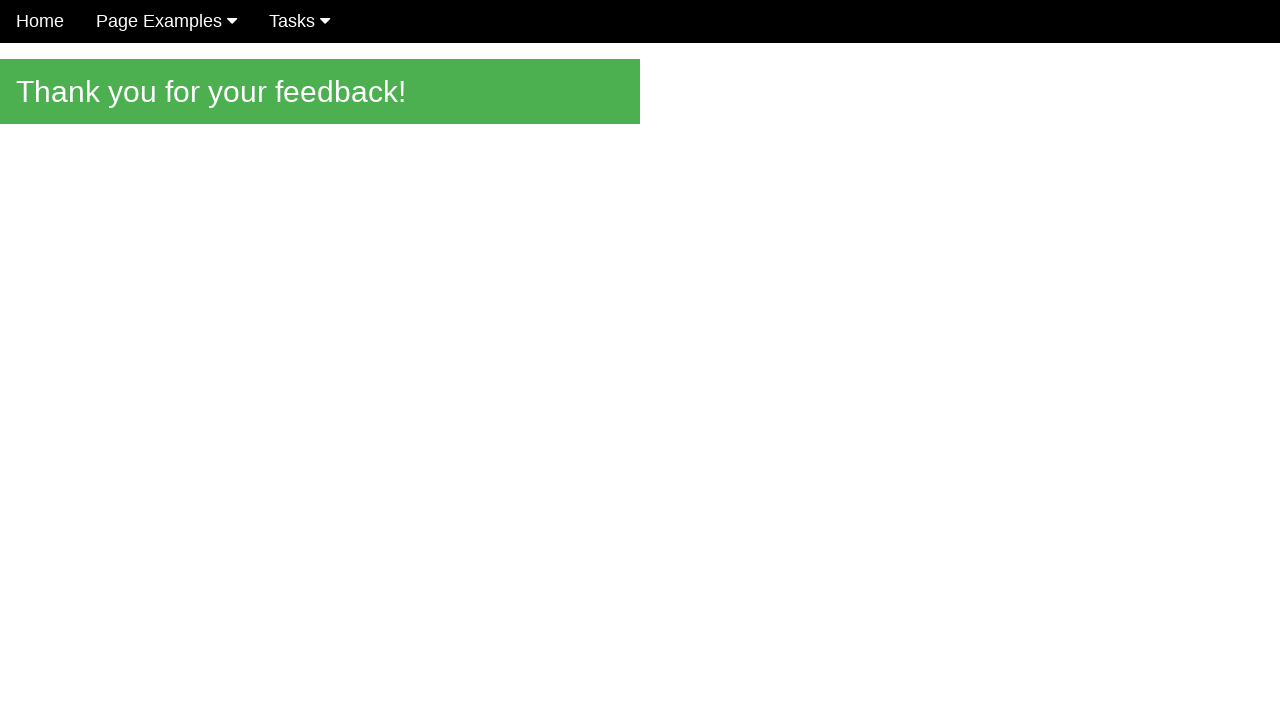

Retrieved thank you message text
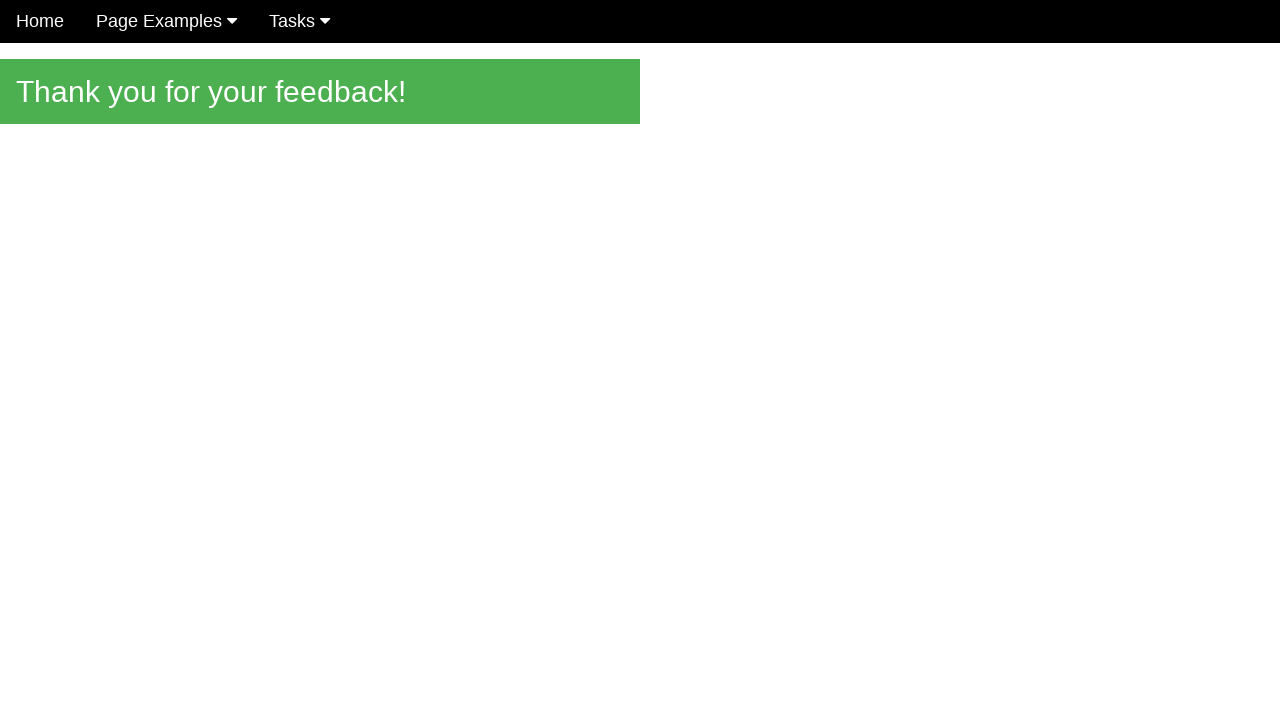

Verified generic thank you message appears without a name
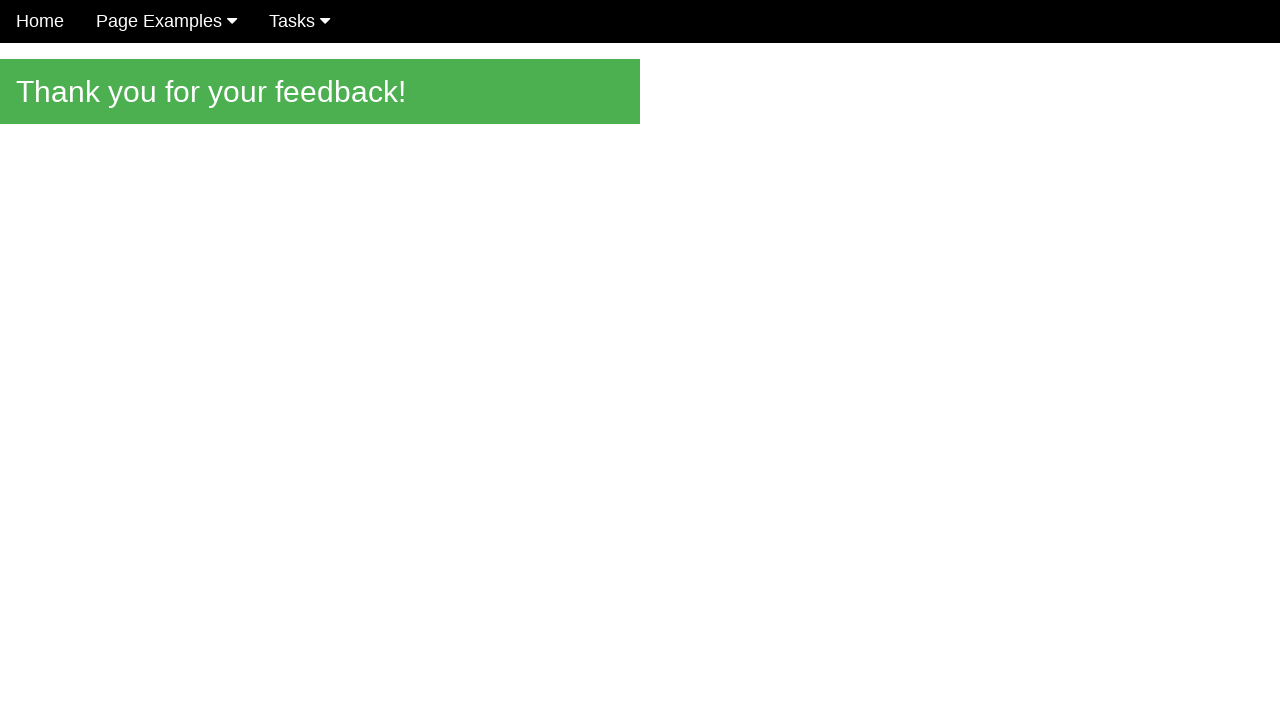

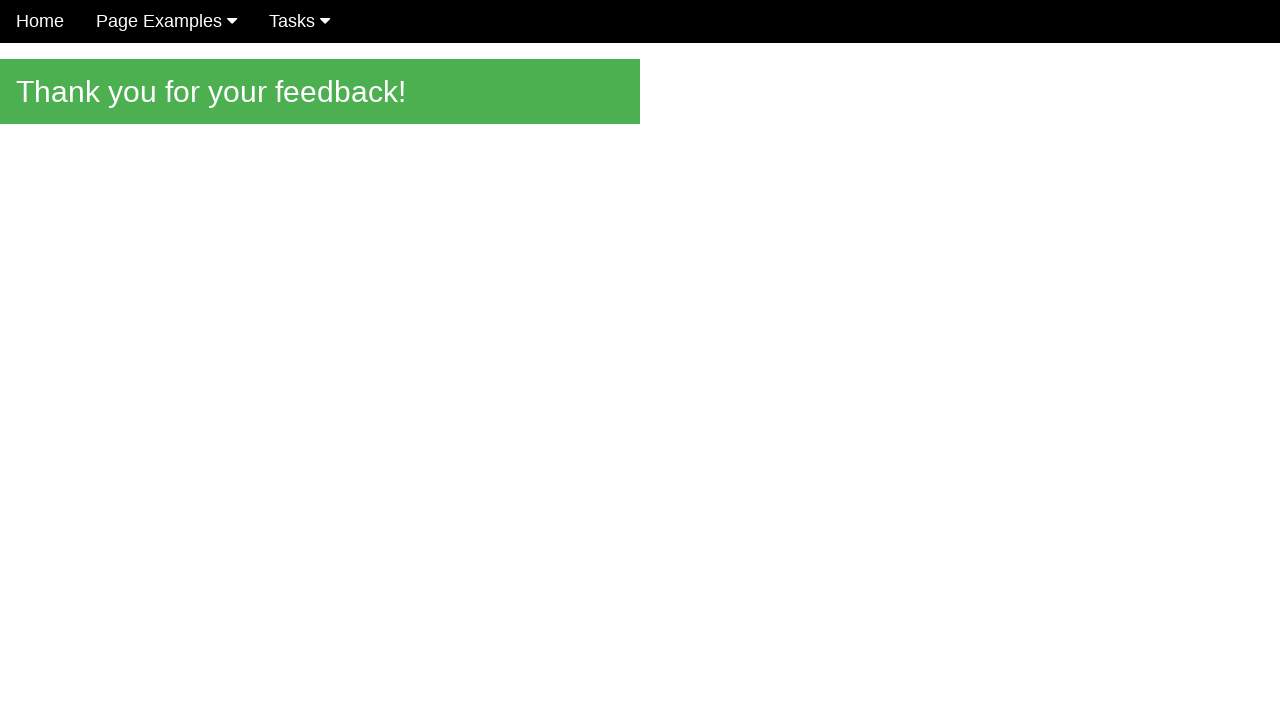